Tests sending text to a JavaScript prompt dialog by clicking the third button, entering a name in the prompt, accepting it, and verifying the name appears in the result.

Starting URL: https://the-internet.herokuapp.com/javascript_alerts

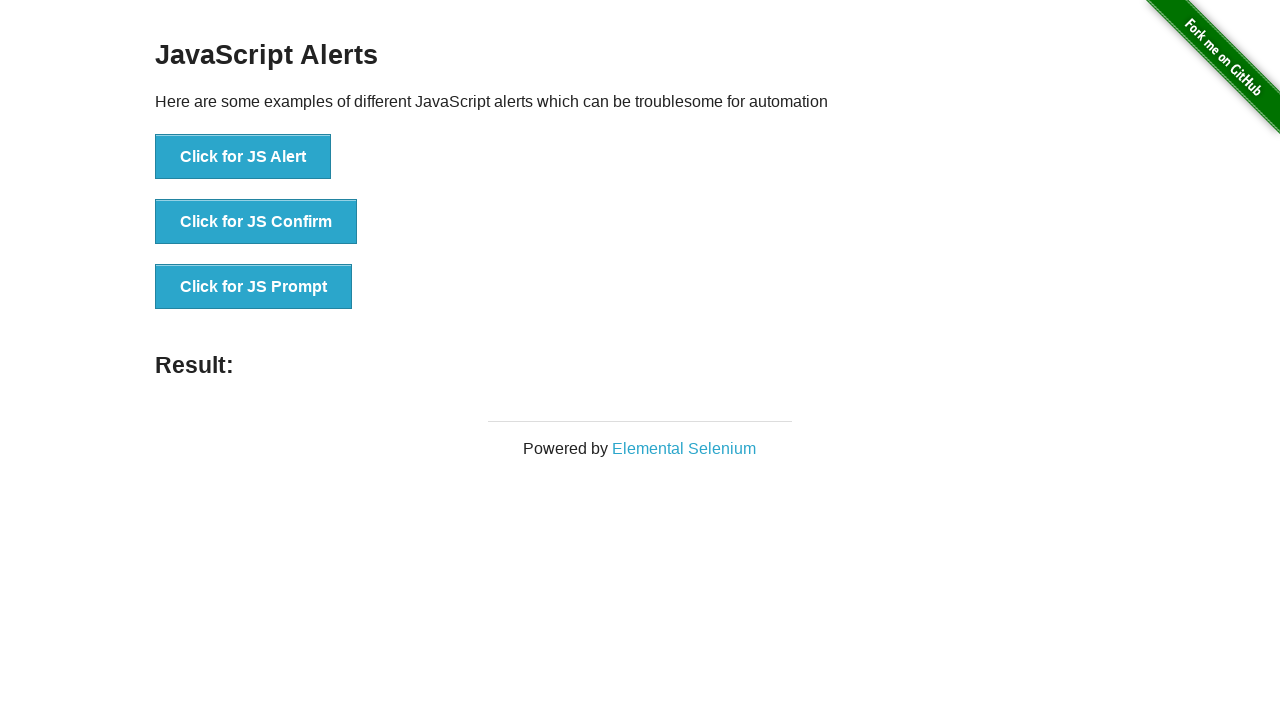

Set up dialog handler to accept prompt with 'Carlos'
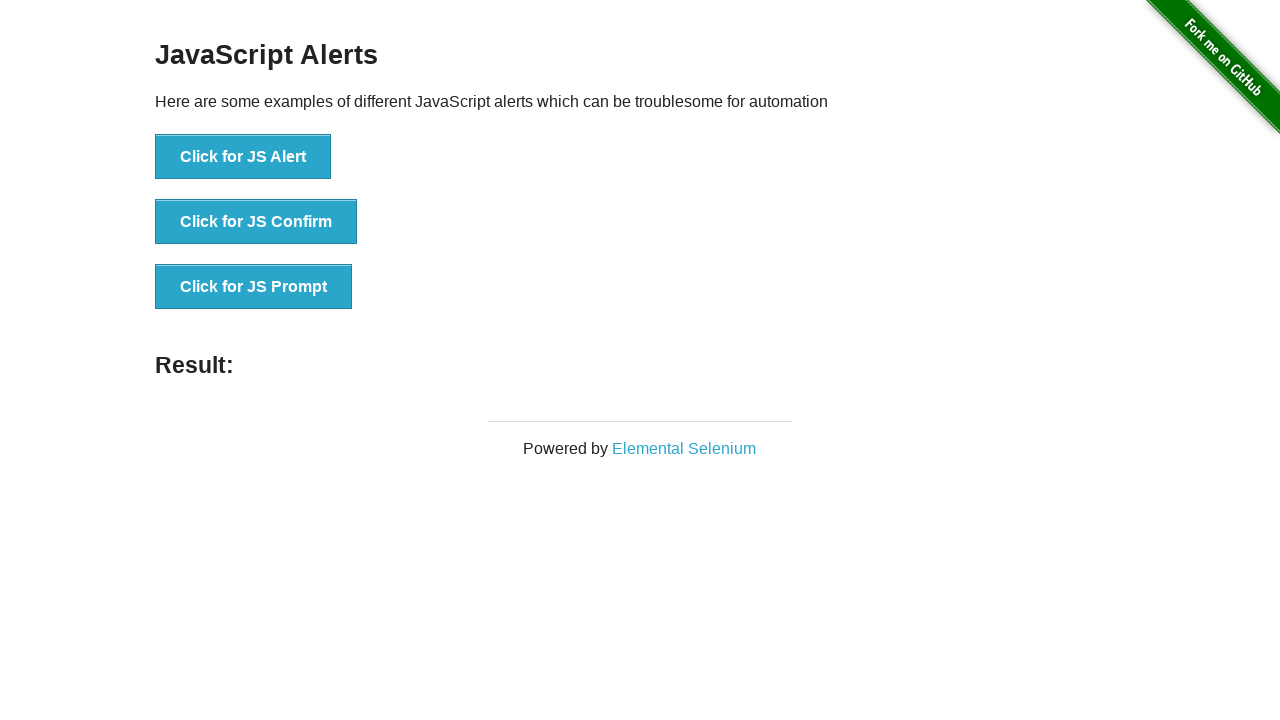

Clicked the JS Prompt button at (254, 287) on button[onclick='jsPrompt()']
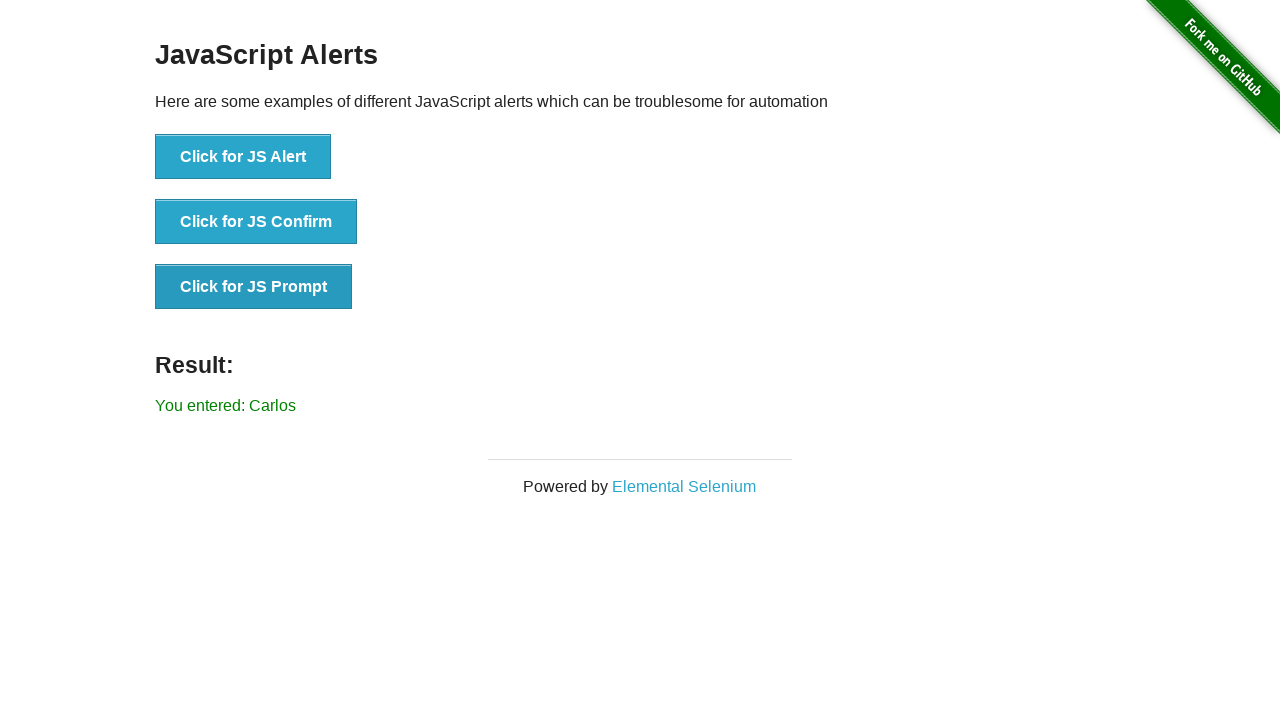

Result element loaded after prompt was accepted
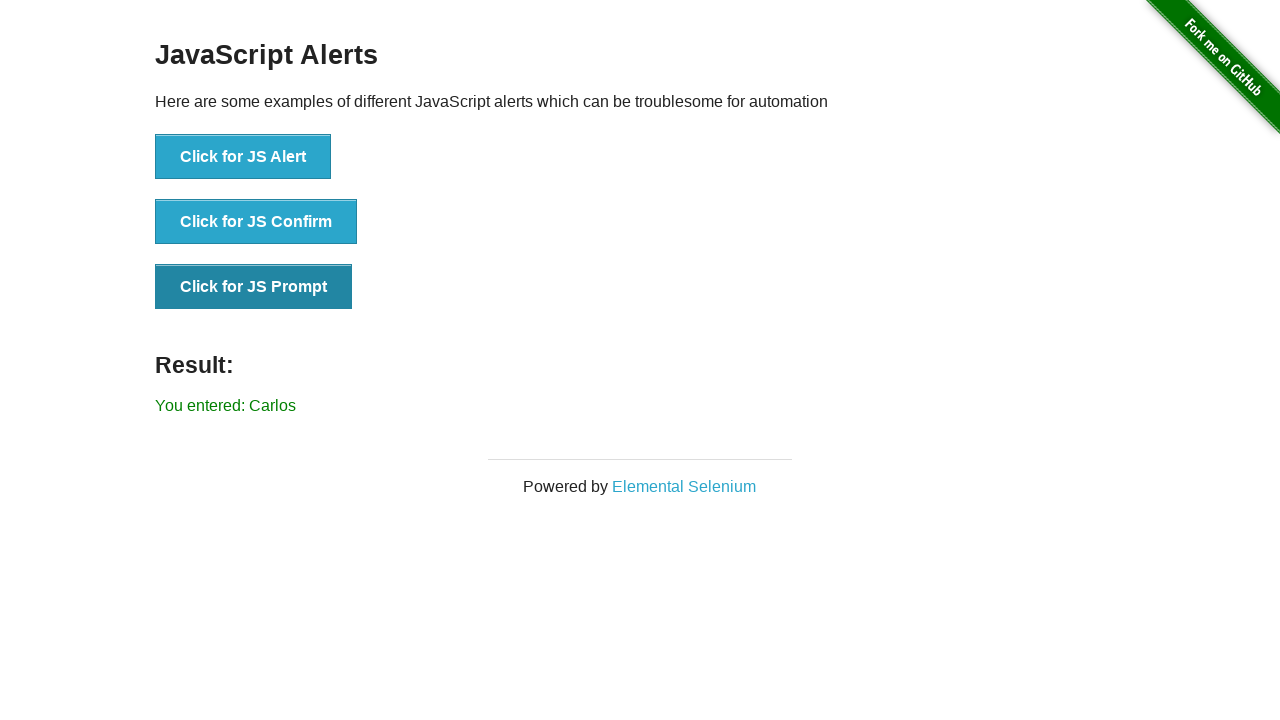

Retrieved result text content
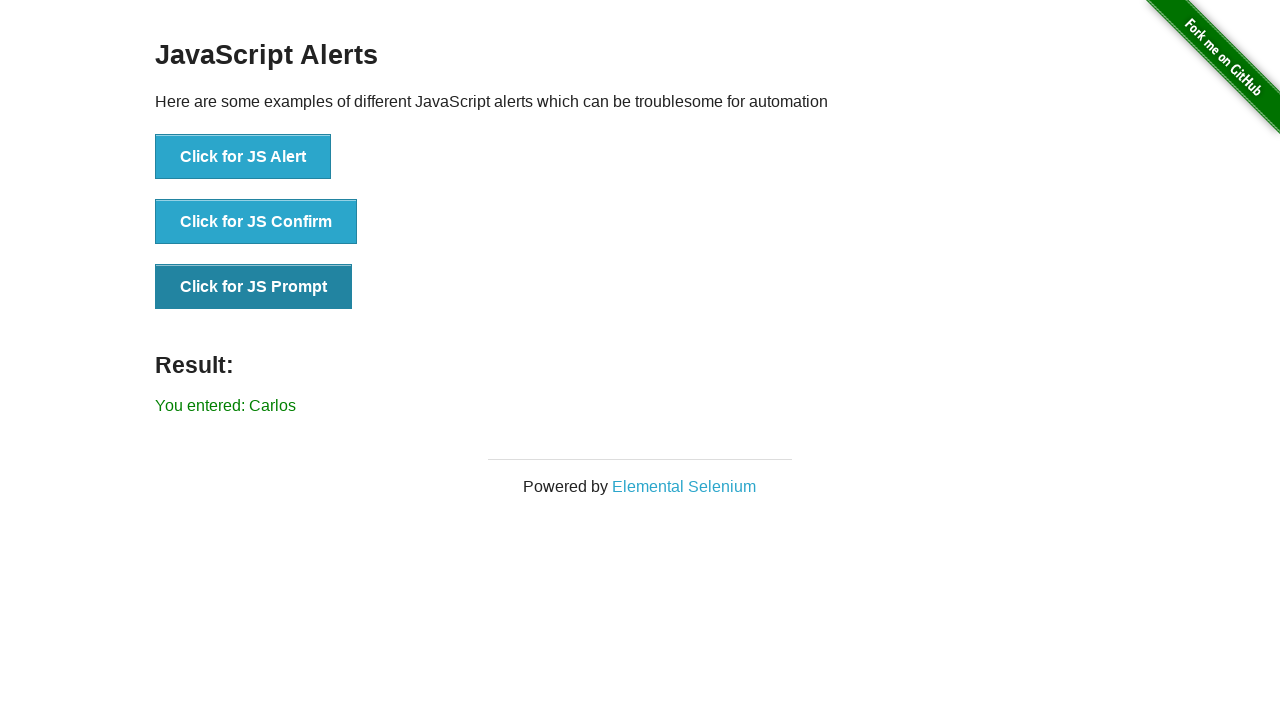

Verified 'Carlos' appears in result text
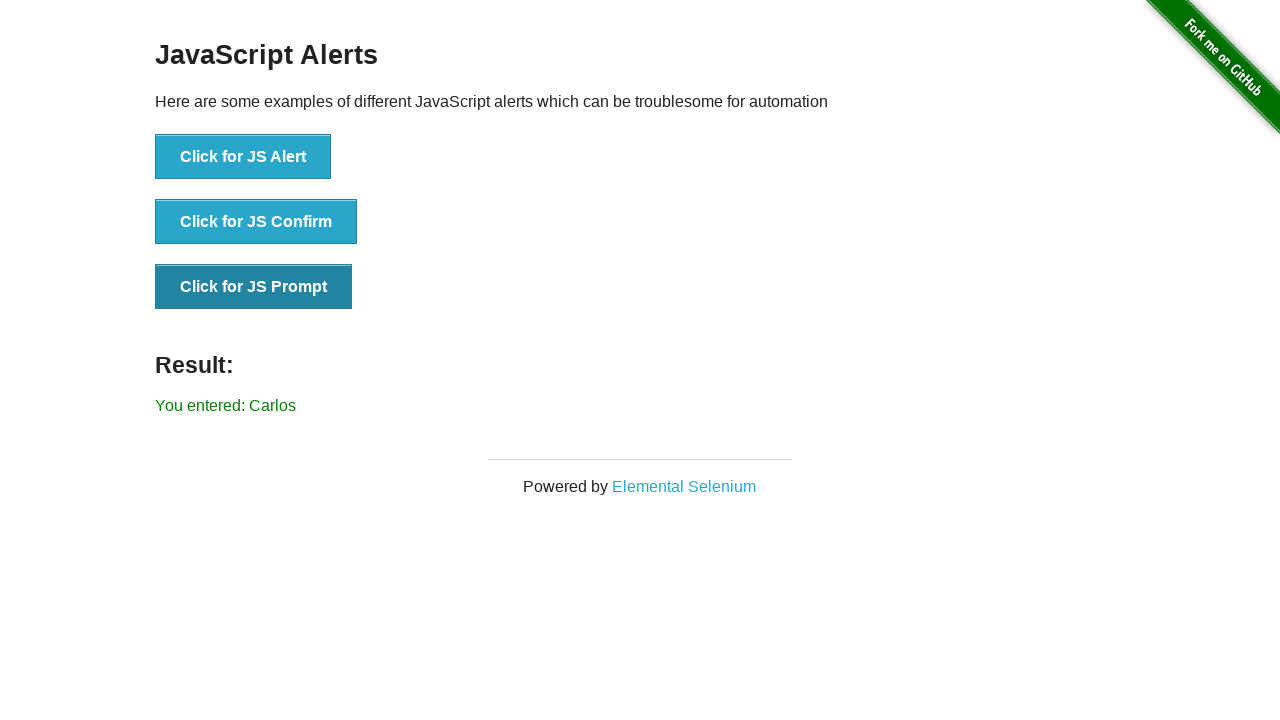

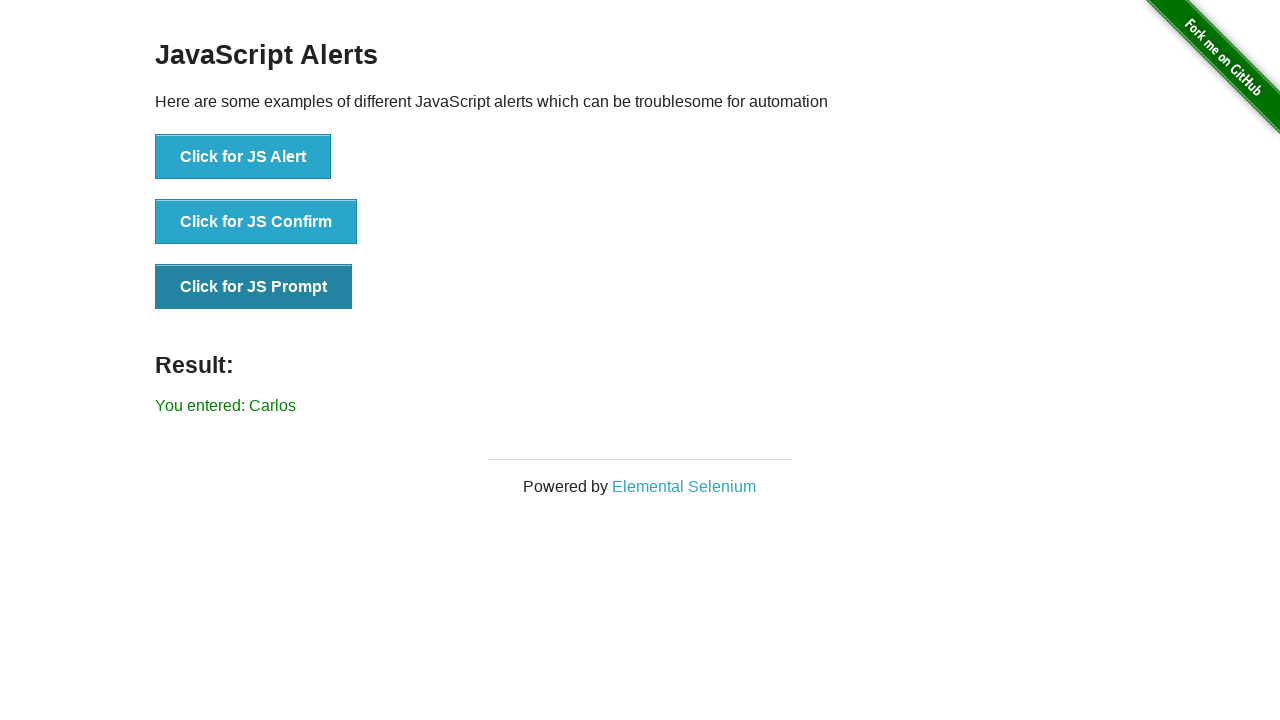